Tests a datepicker component by clicking on the date input field, opening the month selector dropdown, and selecting November (index 10) from the month options.

Starting URL: https://demo.automationtesting.in/Datepicker.html

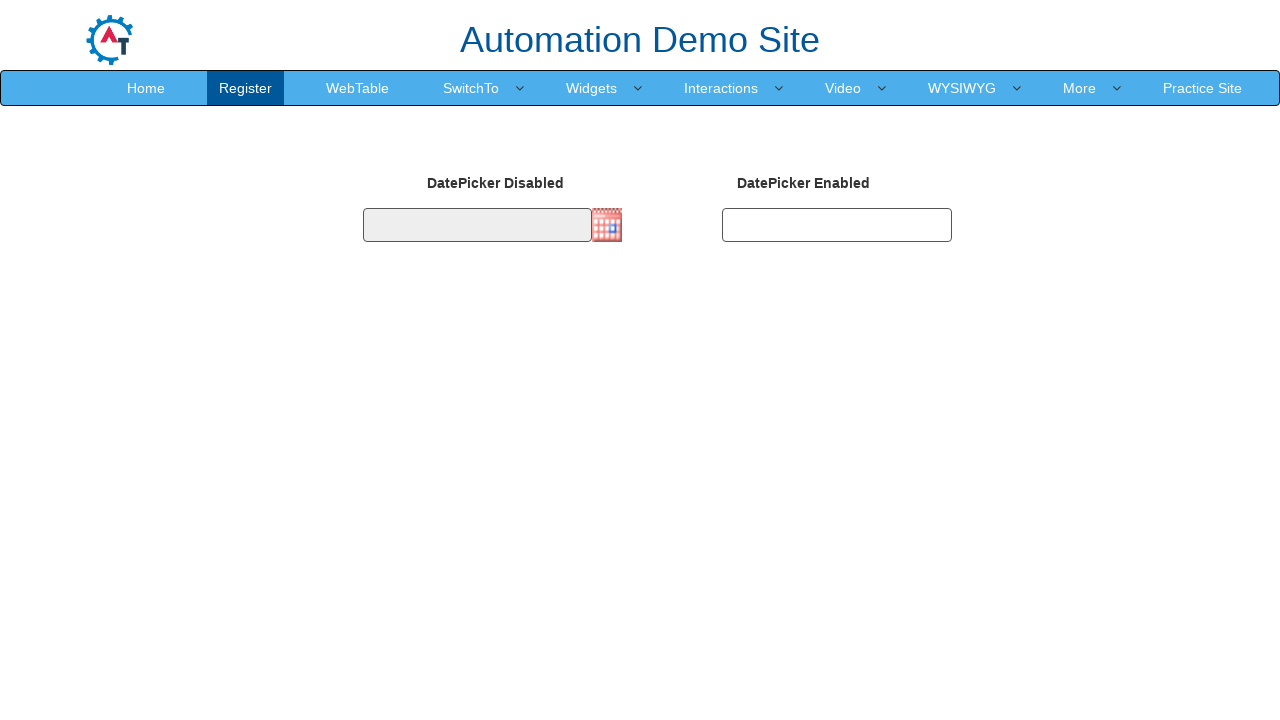

Clicked on the datepicker input field to open the calendar at (837, 225) on input#datepicker2
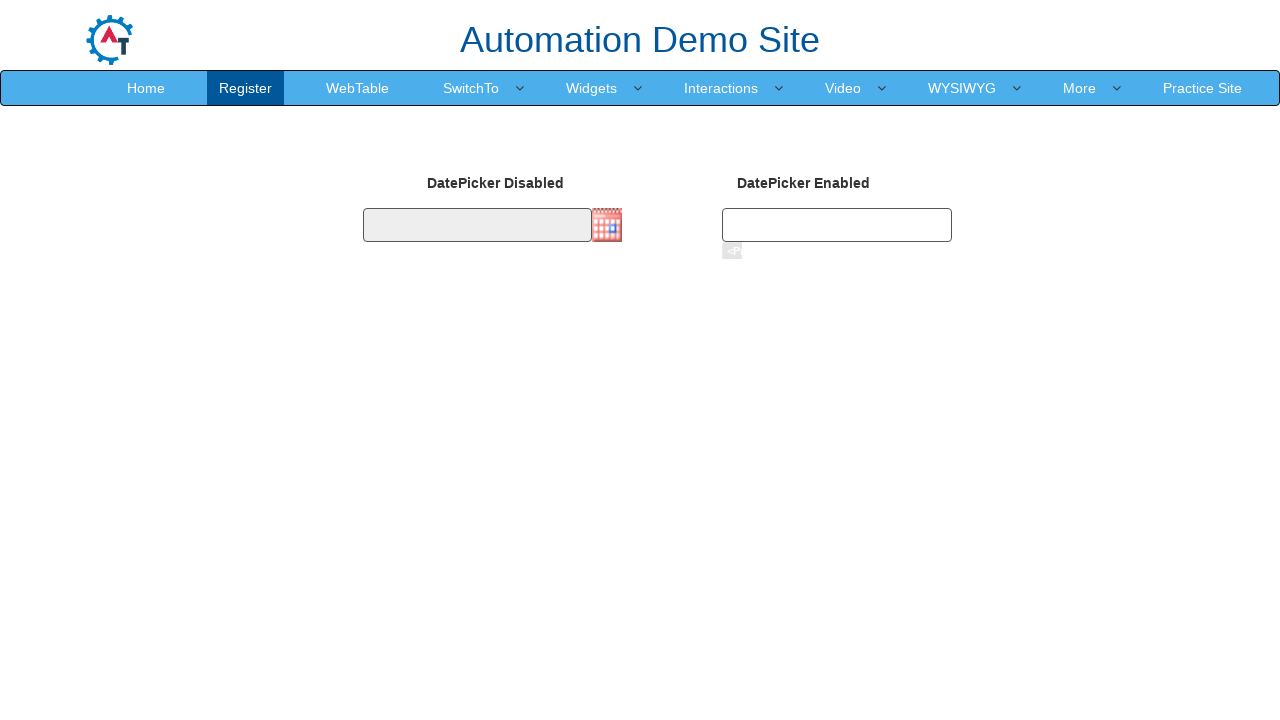

Calendar appeared and month selector is visible
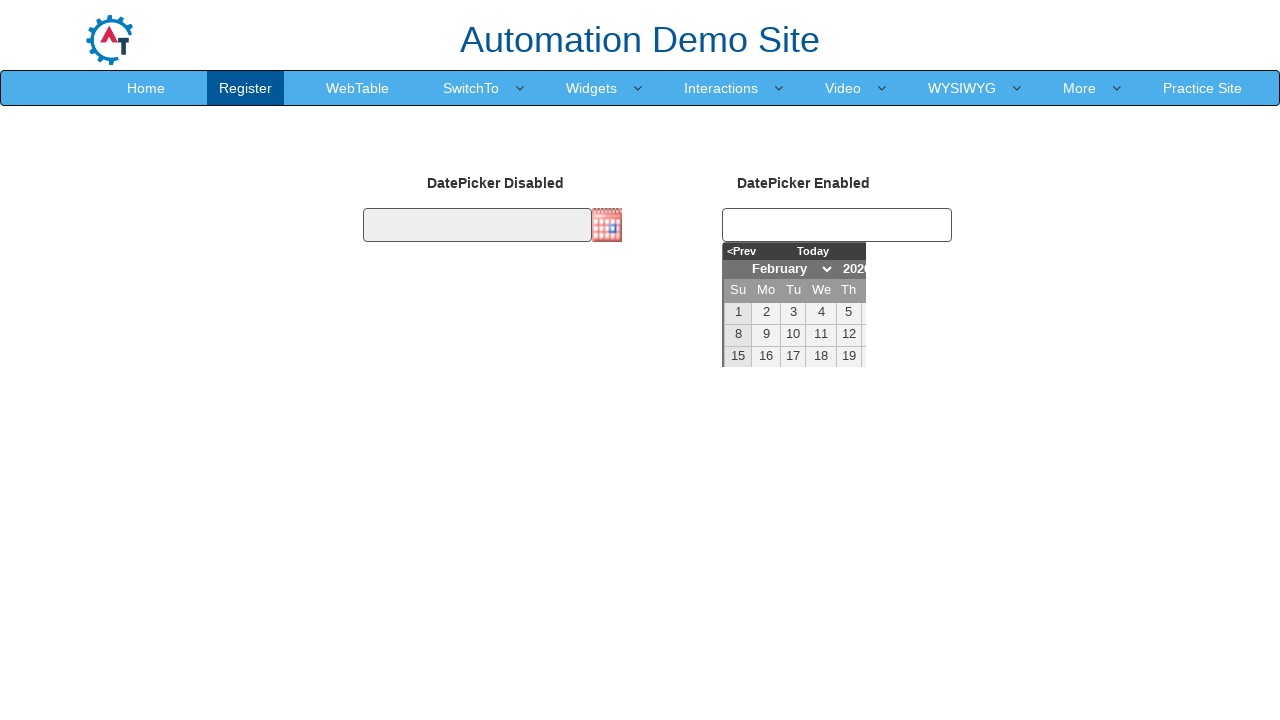

Clicked on month selector to open month dropdown at (792, 269) on xpath=//*[@title='Change the month']
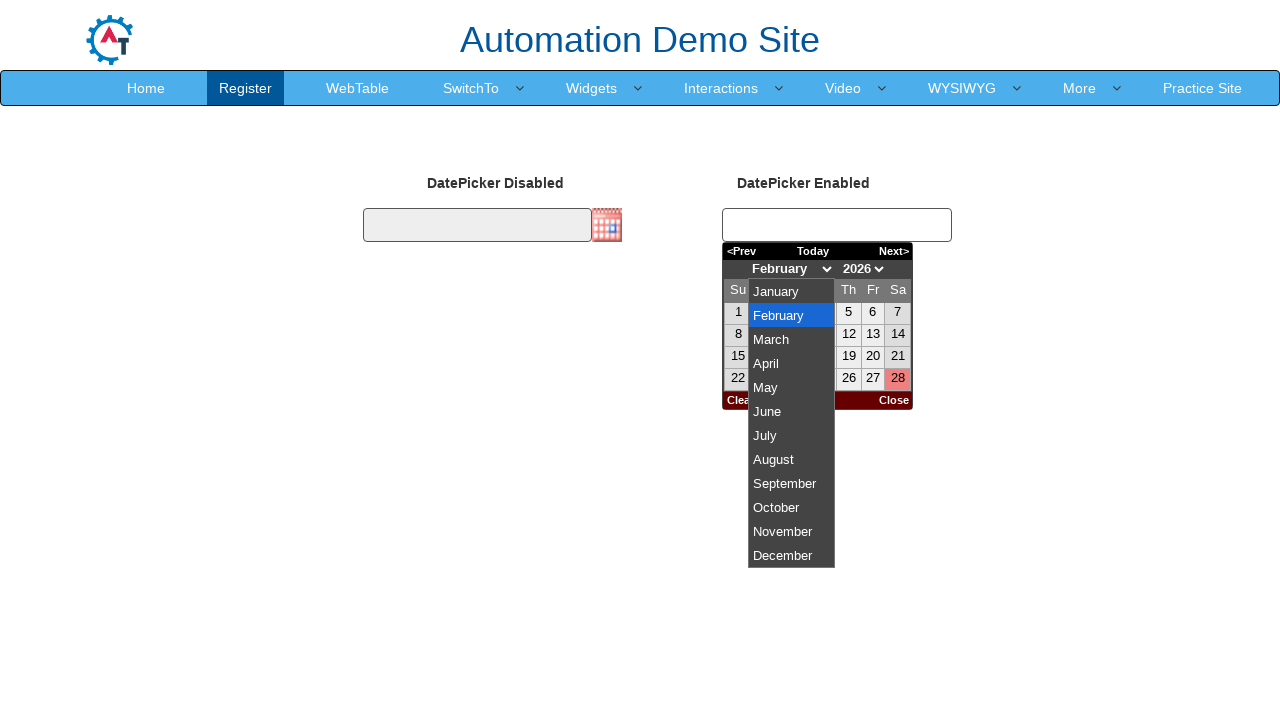

Selected November (index 10) from the month dropdown on //*[@title='Change the month']
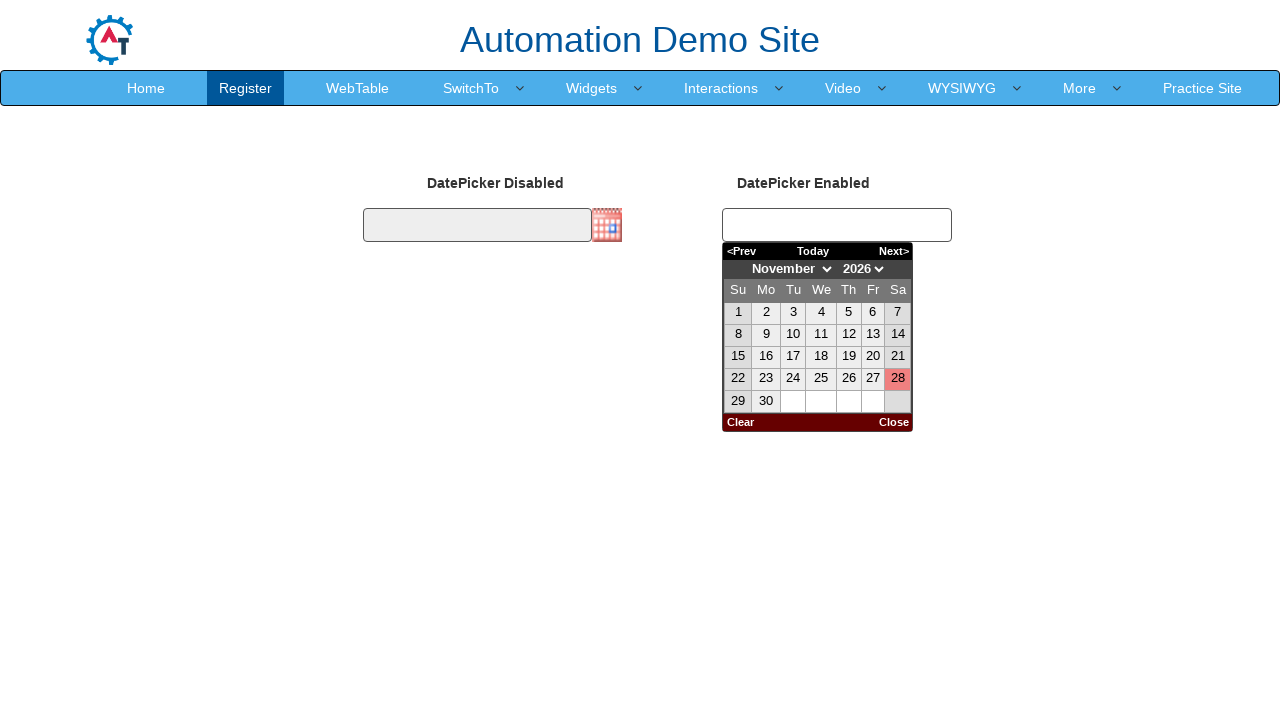

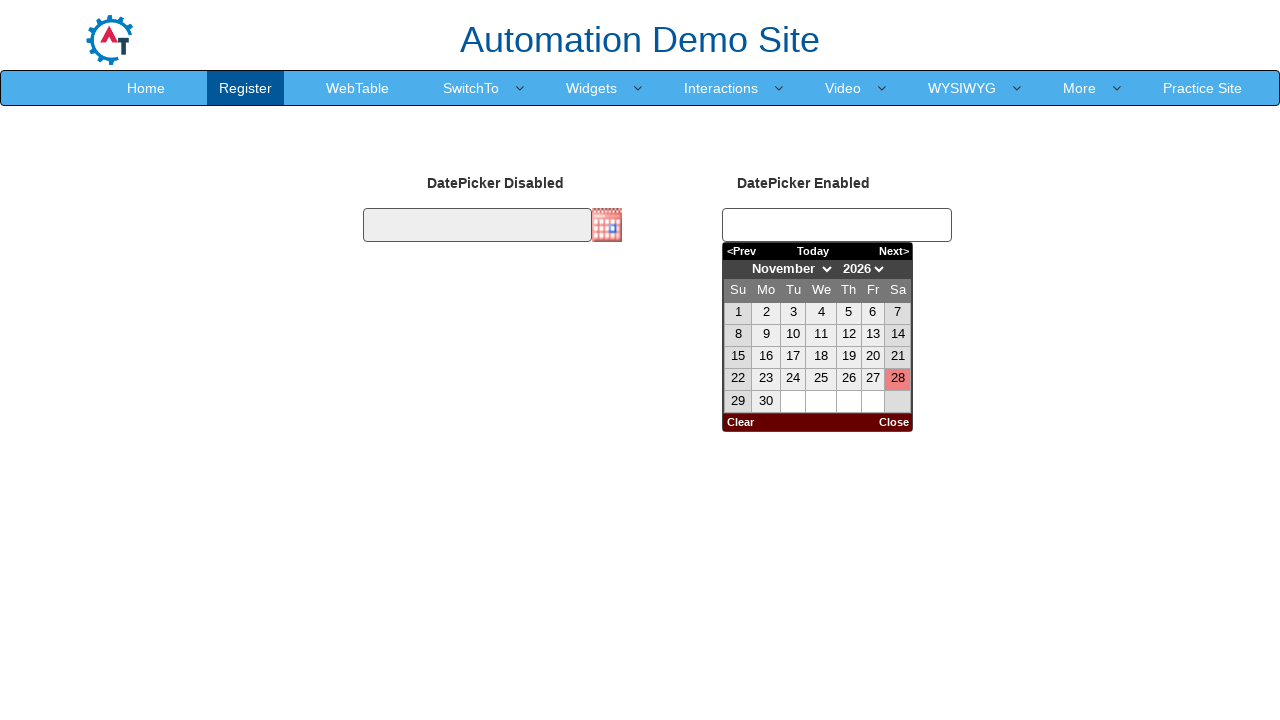